Tests keyboard actions on a text compare page by filling a text field, selecting all text, copying it, tabbing to the next field, and pasting the copied text

Starting URL: https://gotranscript.com/text-compare

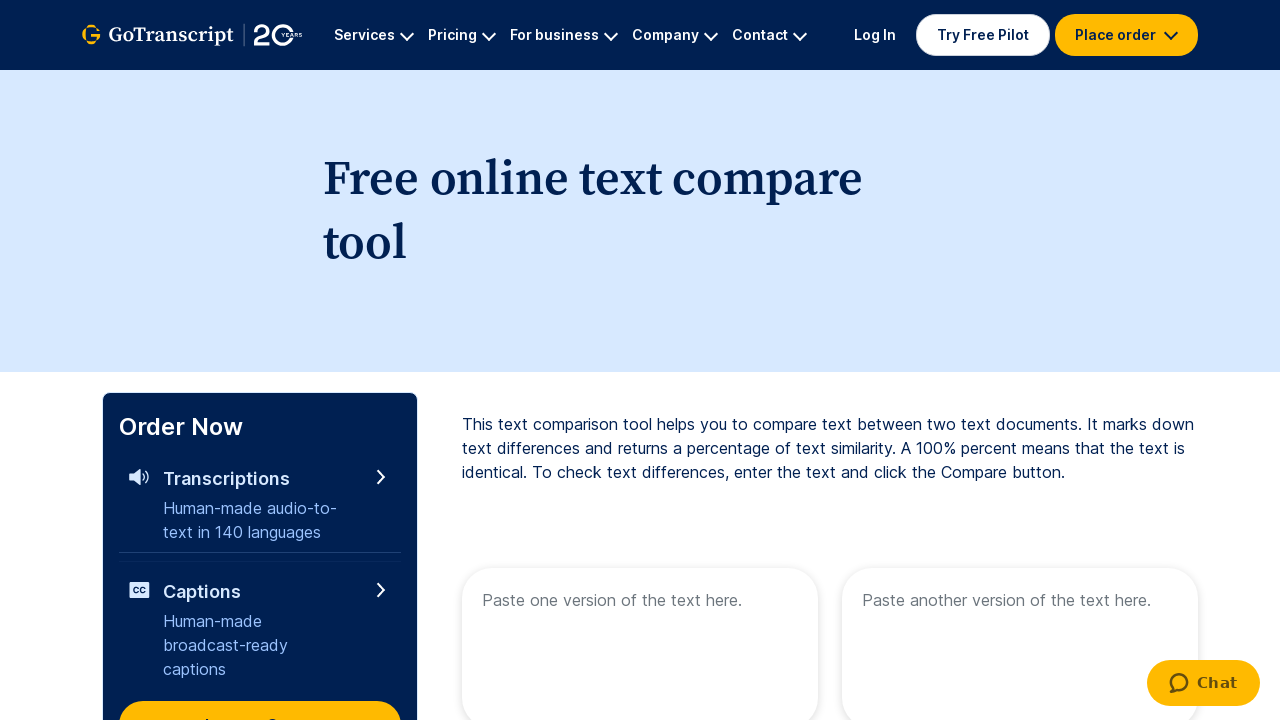

Filled first text field with 'My name is nikhil' on [name="text1"]
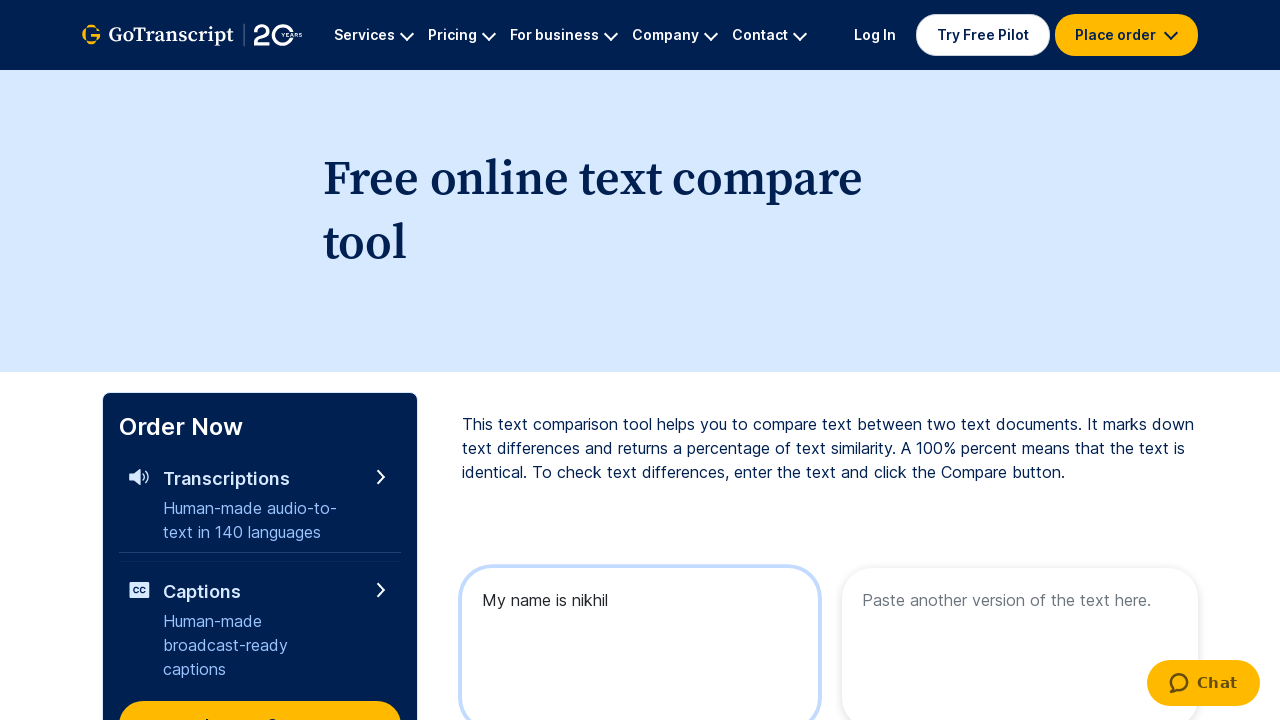

Selected all text in first field using Meta+A
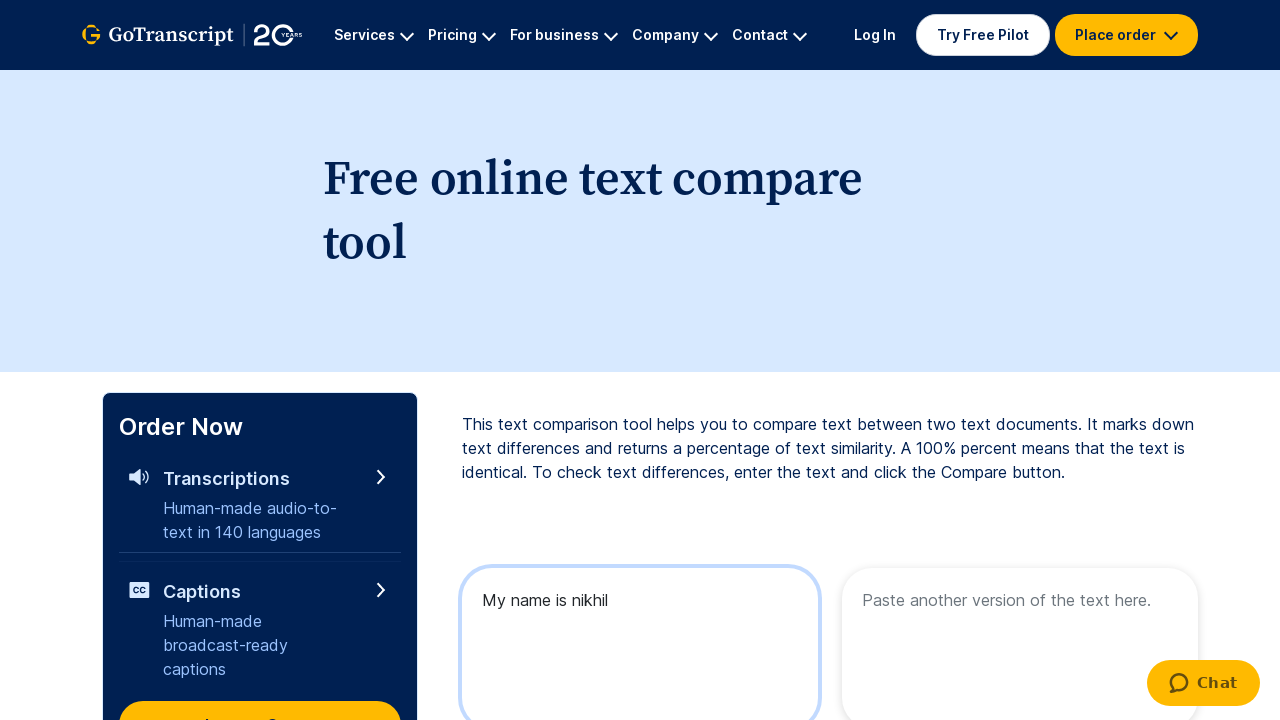

Copied selected text using Meta+C
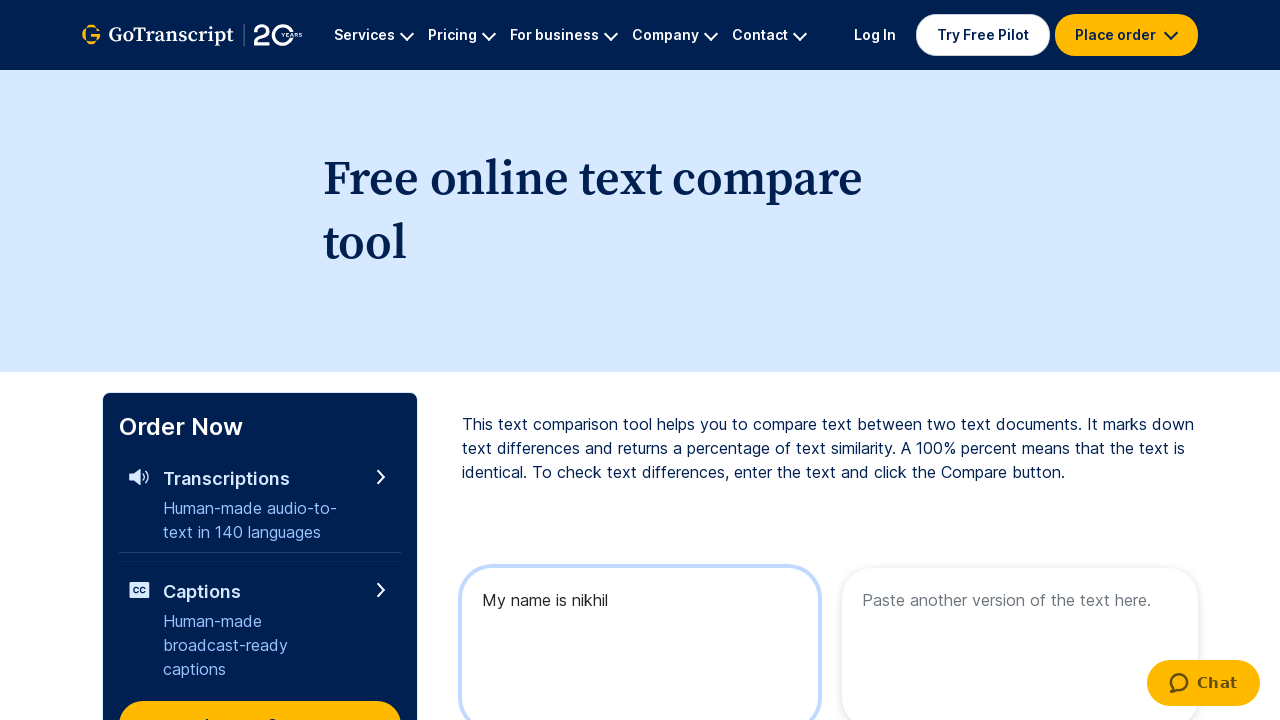

Tabbed to next text field
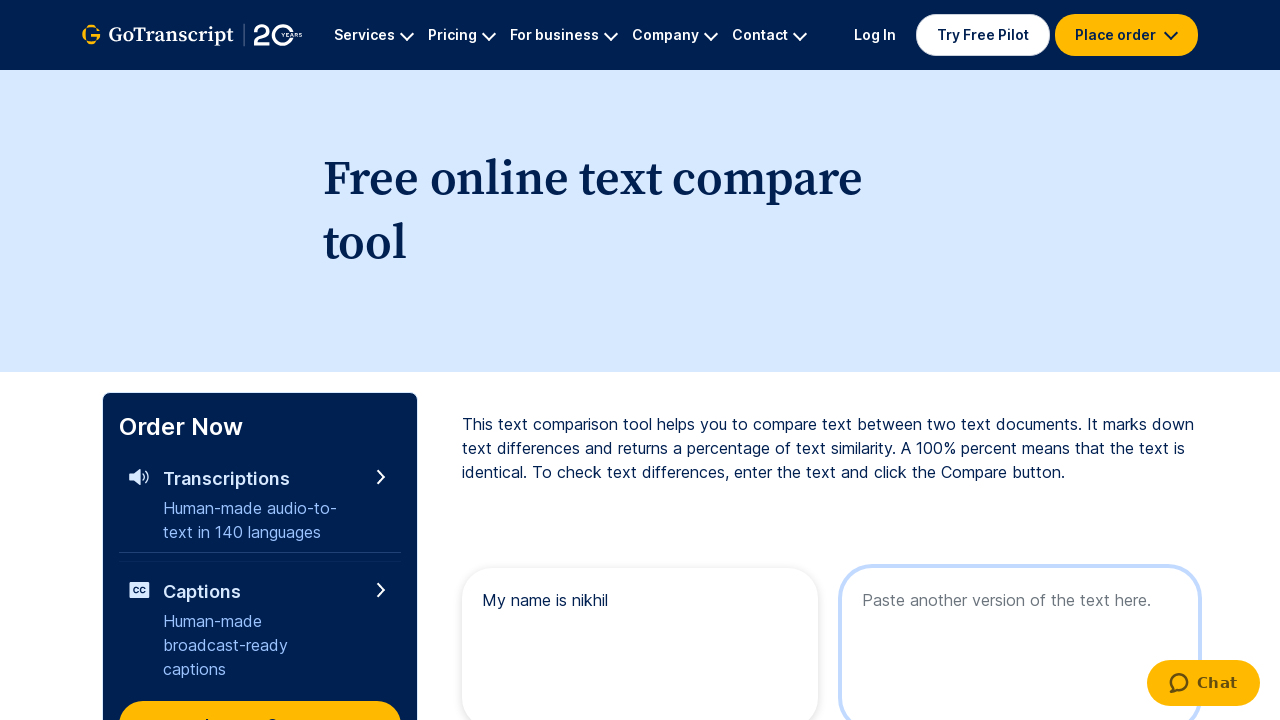

Pasted copied text using Meta+V
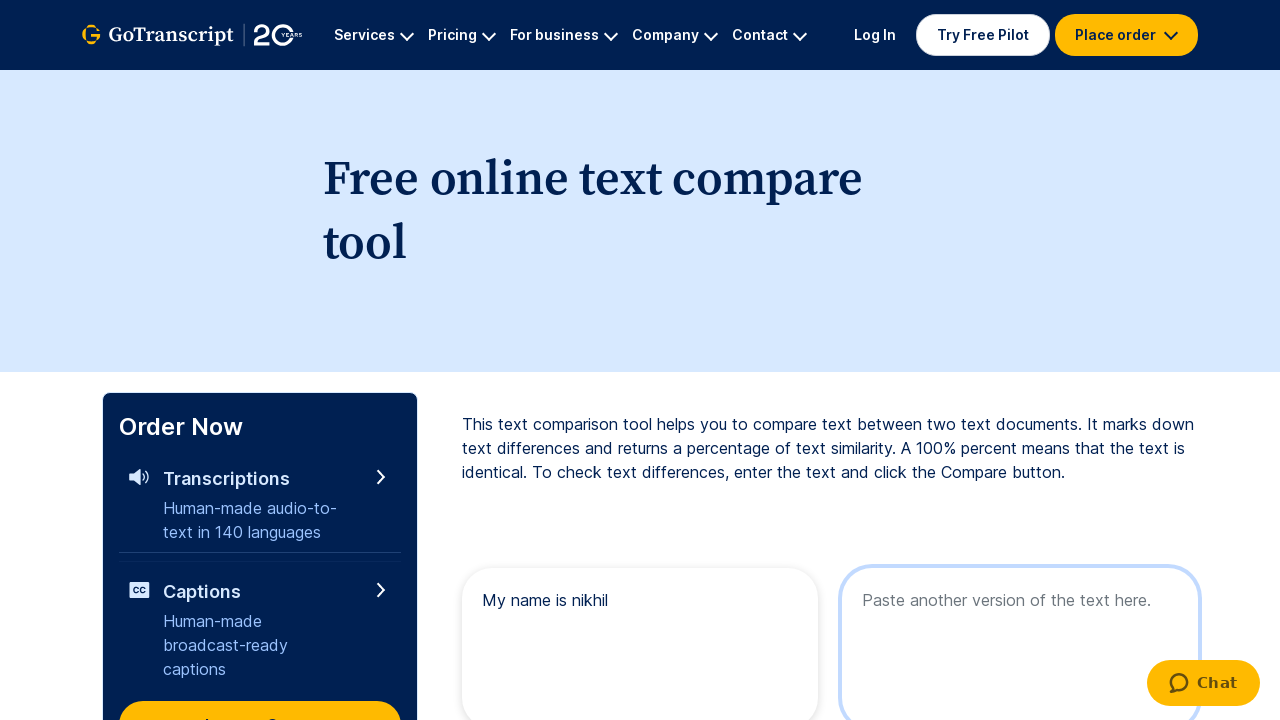

Waited 3 seconds for action to complete
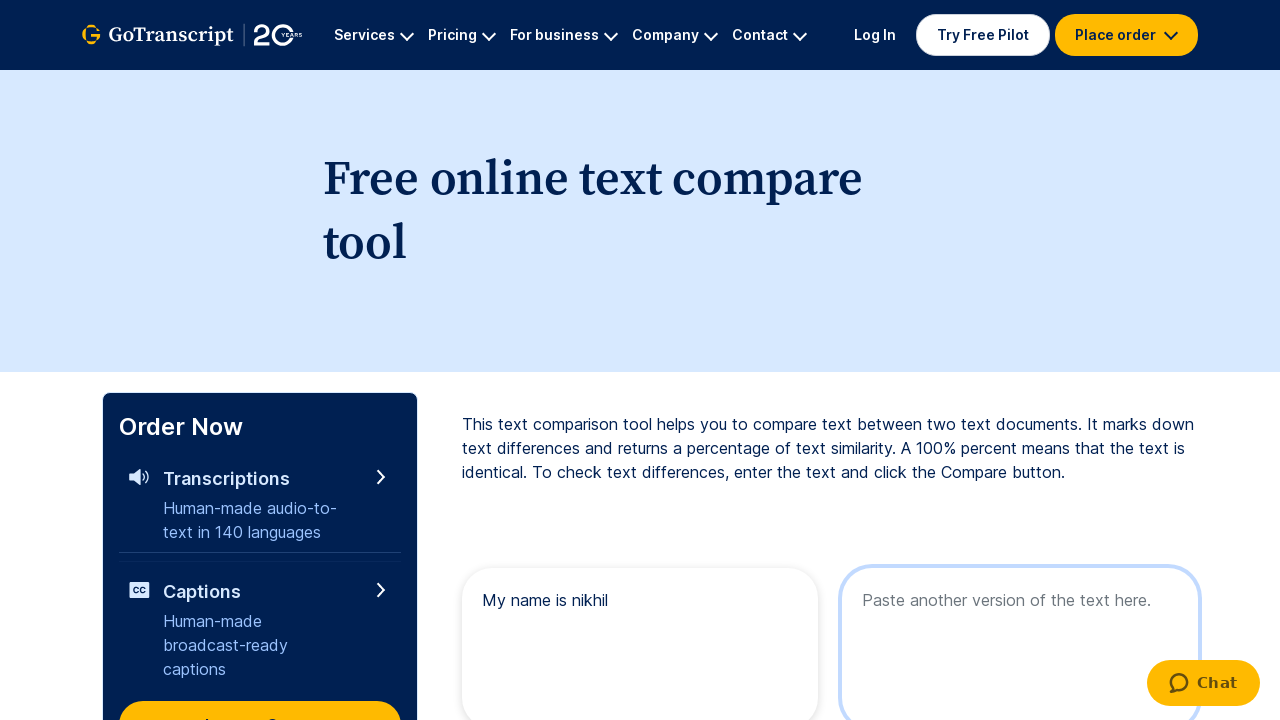

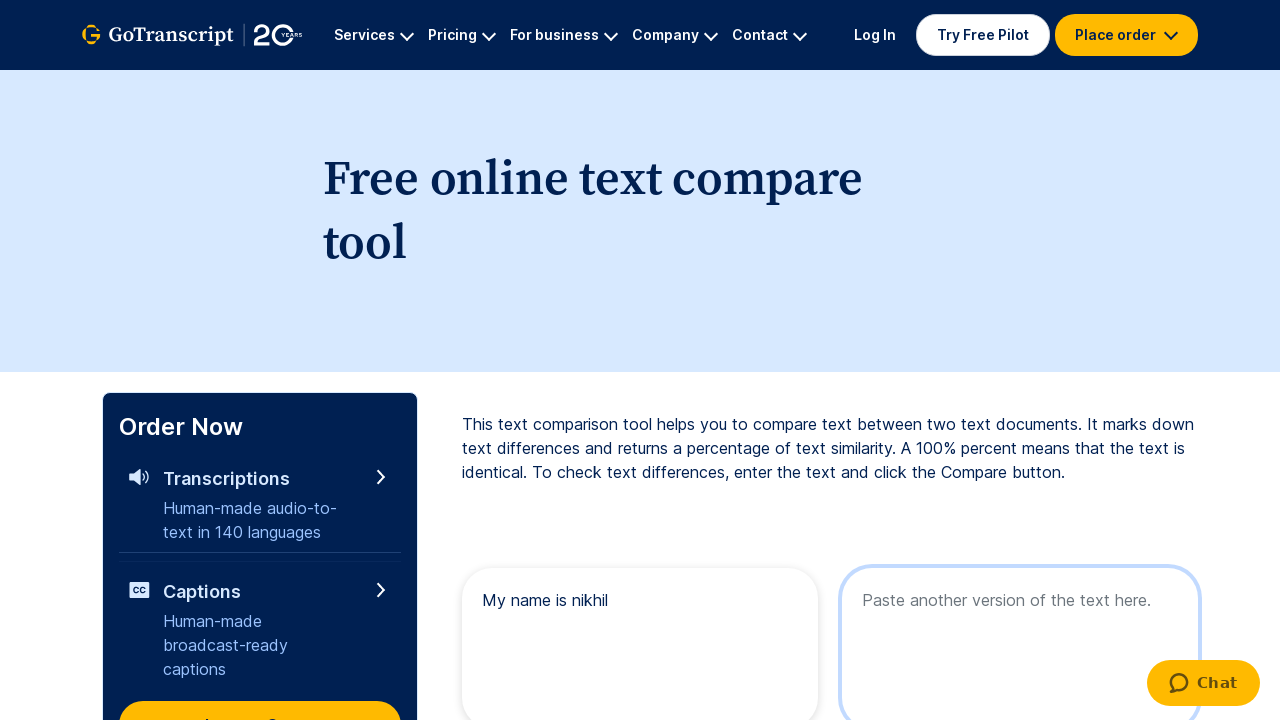